Tests opening a new browser window by navigating to a website, opening a new window, navigating to a different page in the new window, and verifying that two windows are open.

Starting URL: https://the-internet.herokuapp.com

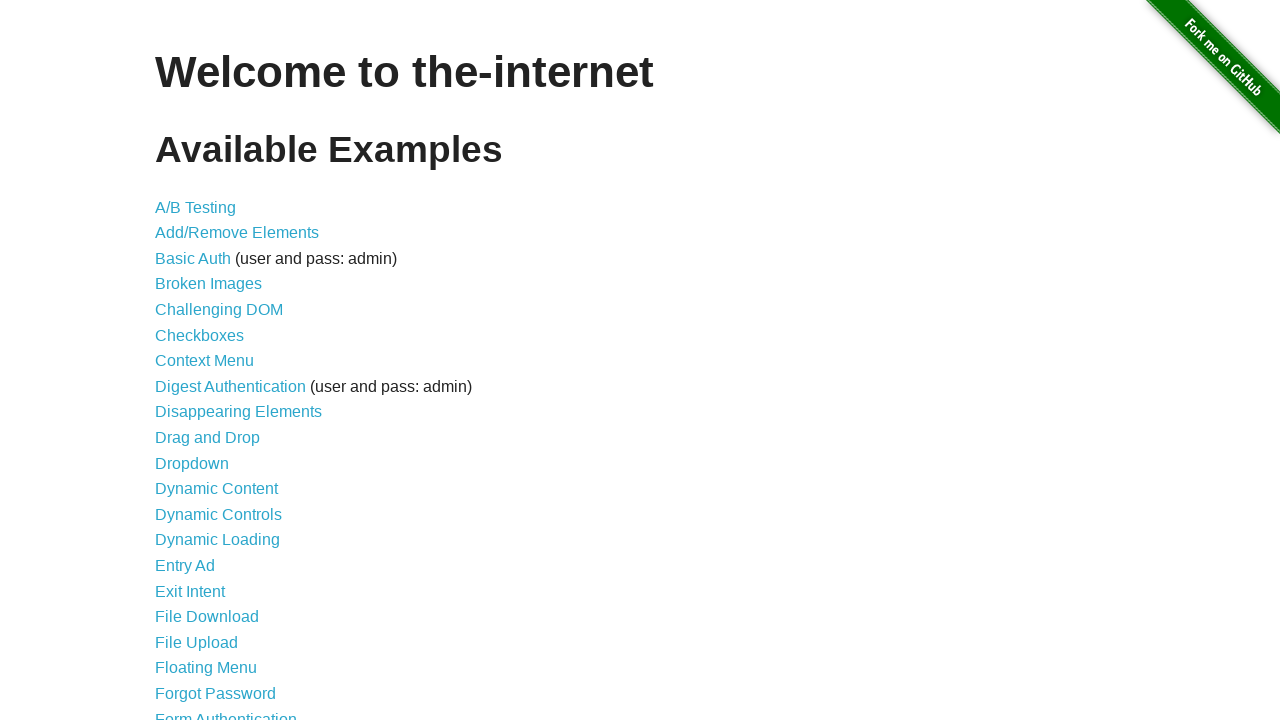

Opened a new browser window/page
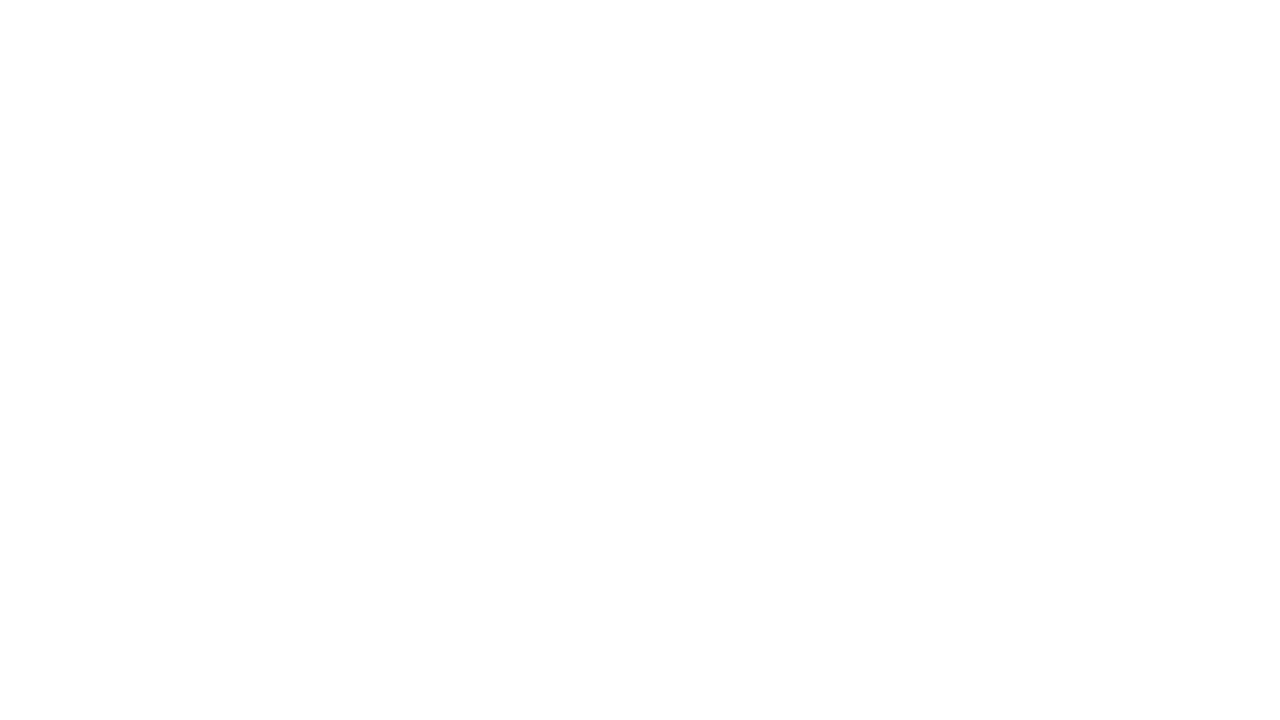

Navigated to typos page in new window
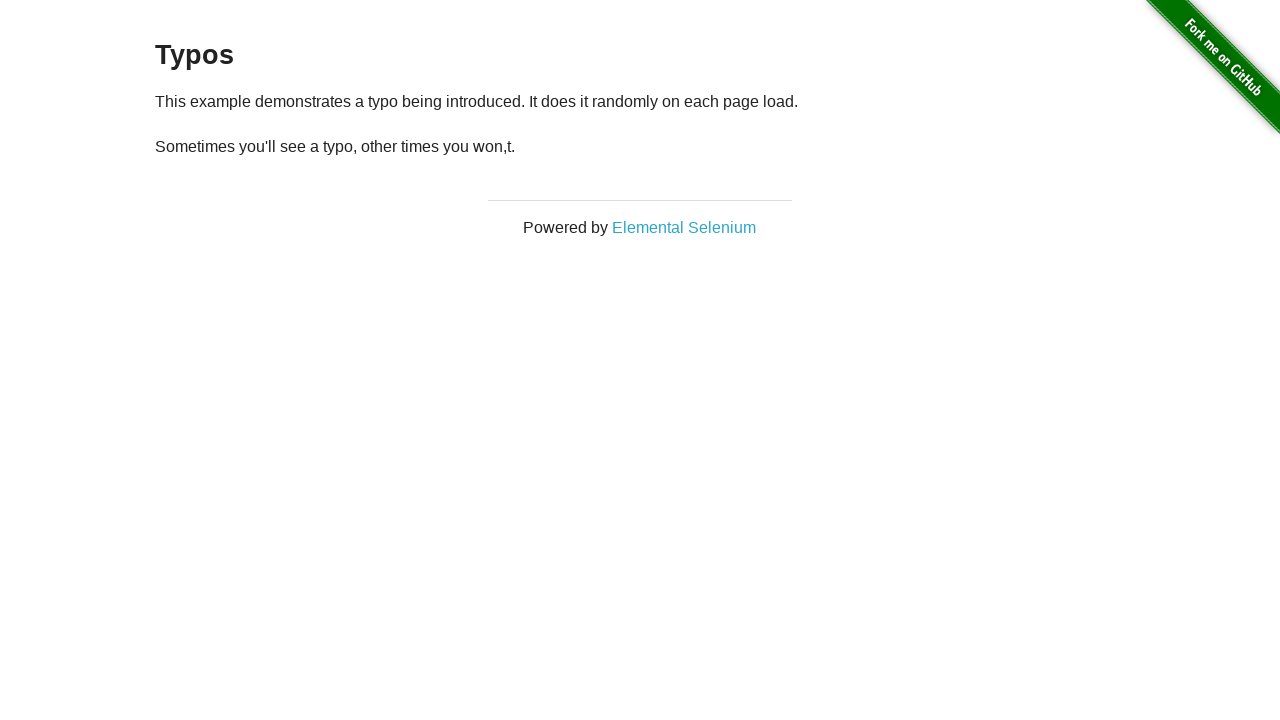

Waited for new page to load (domcontentloaded)
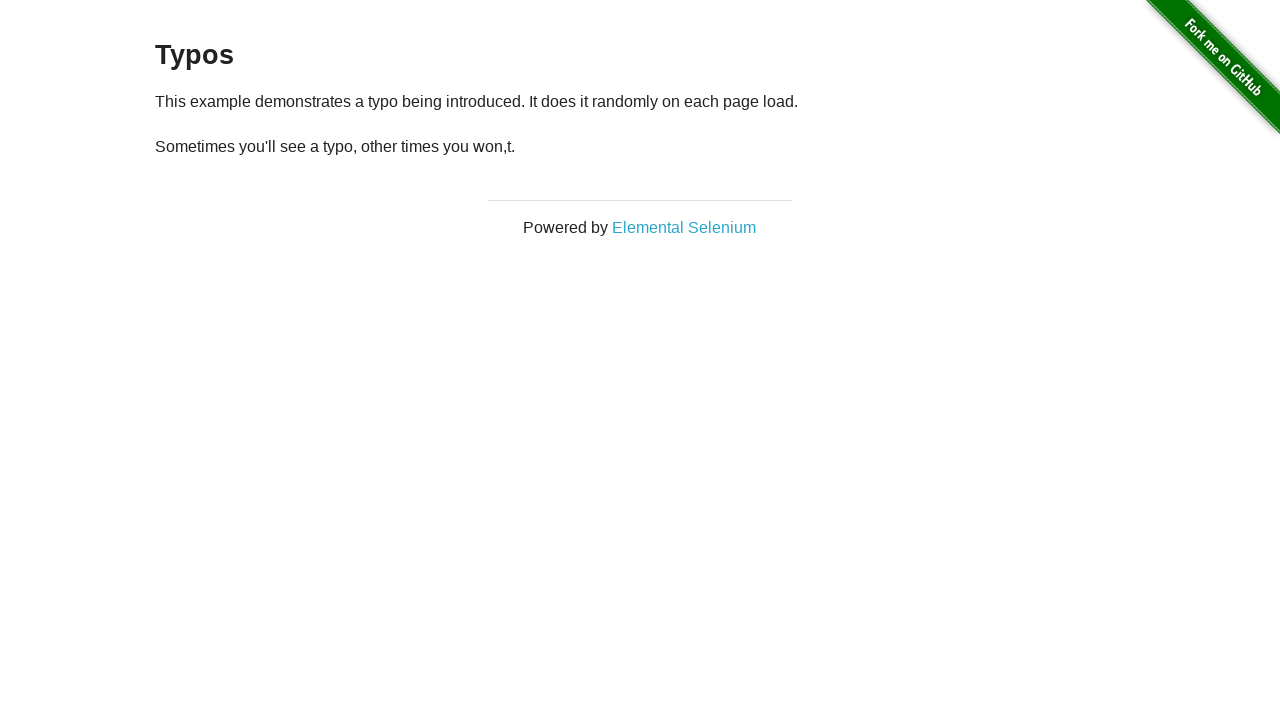

Verified that 2 windows are open (found 2)
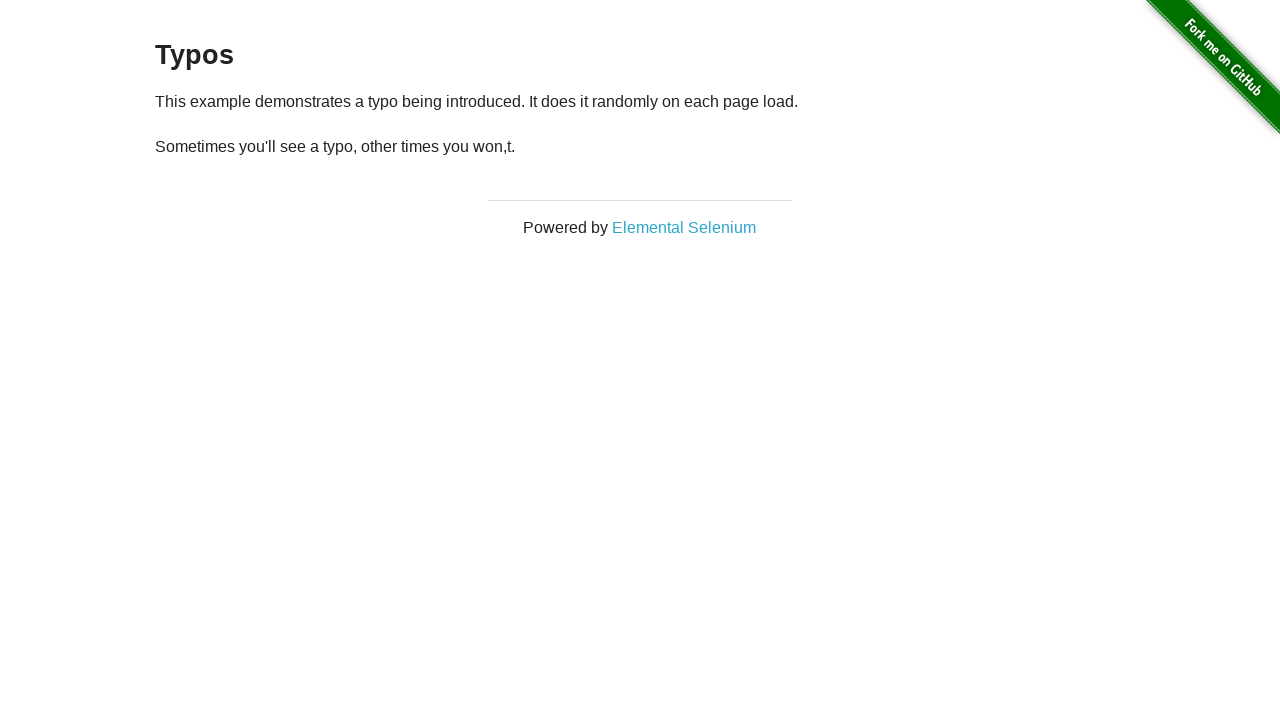

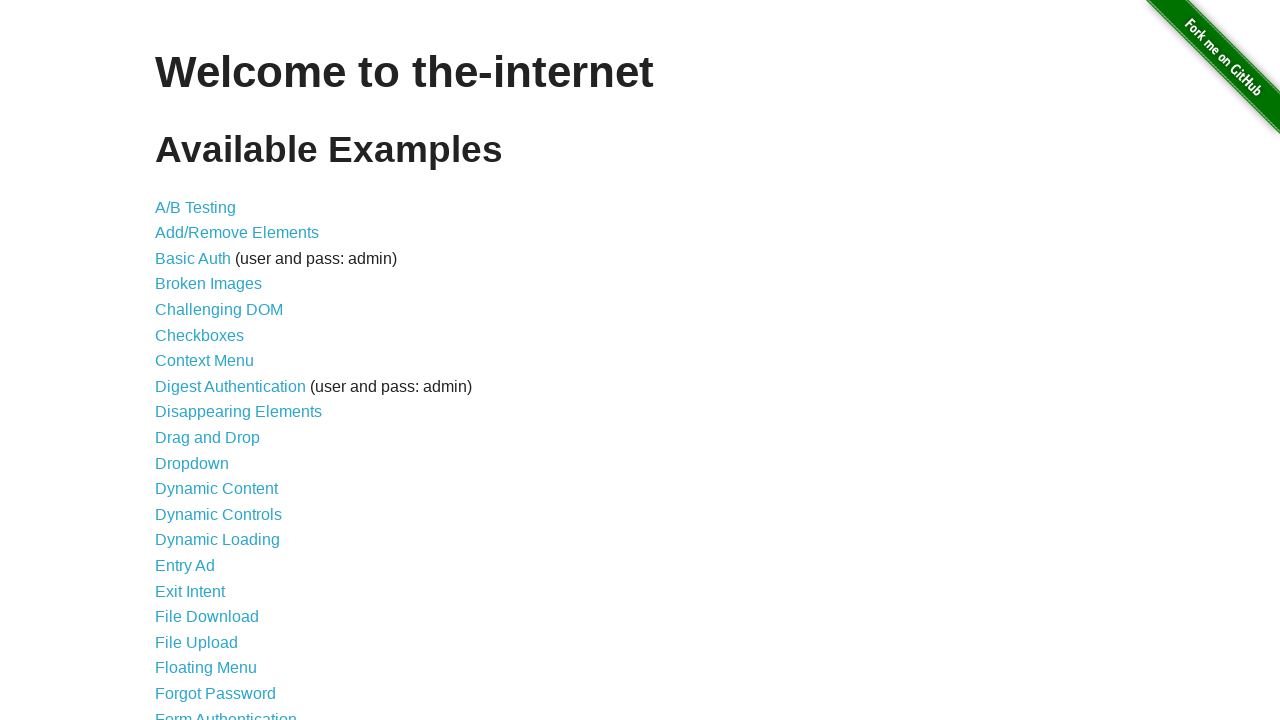